Navigates to the QSpiders demo apps page and clicks on the "UI Testing Concepts" link

Starting URL: https://demoapps.qspiders.com/

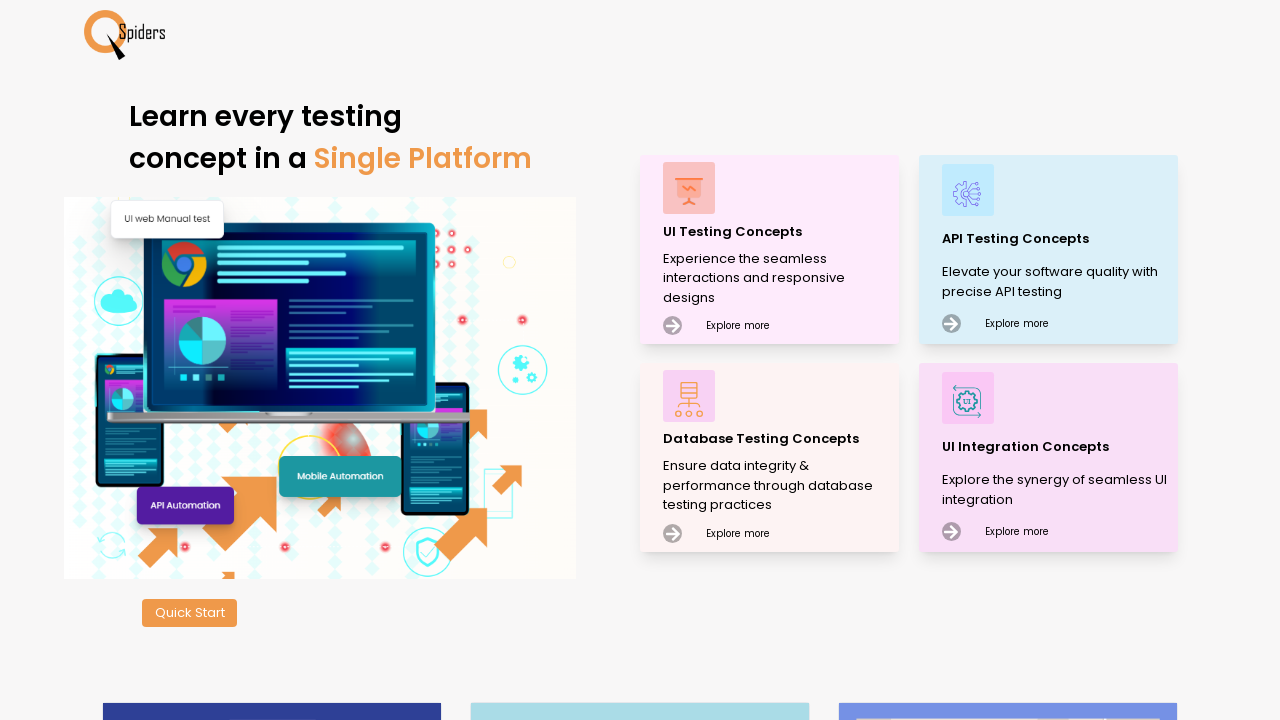

Navigated to QSpiders demo apps home page
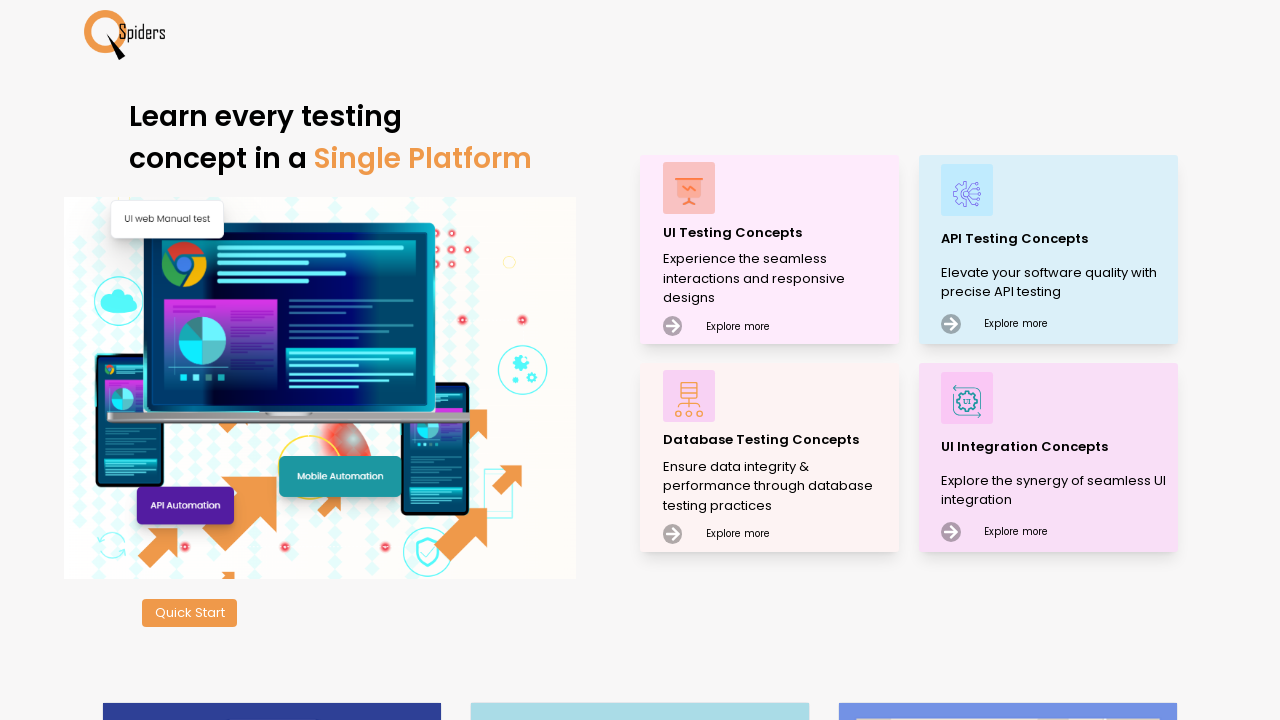

Clicked on 'UI Testing Concepts' link at (778, 232) on xpath=//p[text()='UI Testing Concepts']
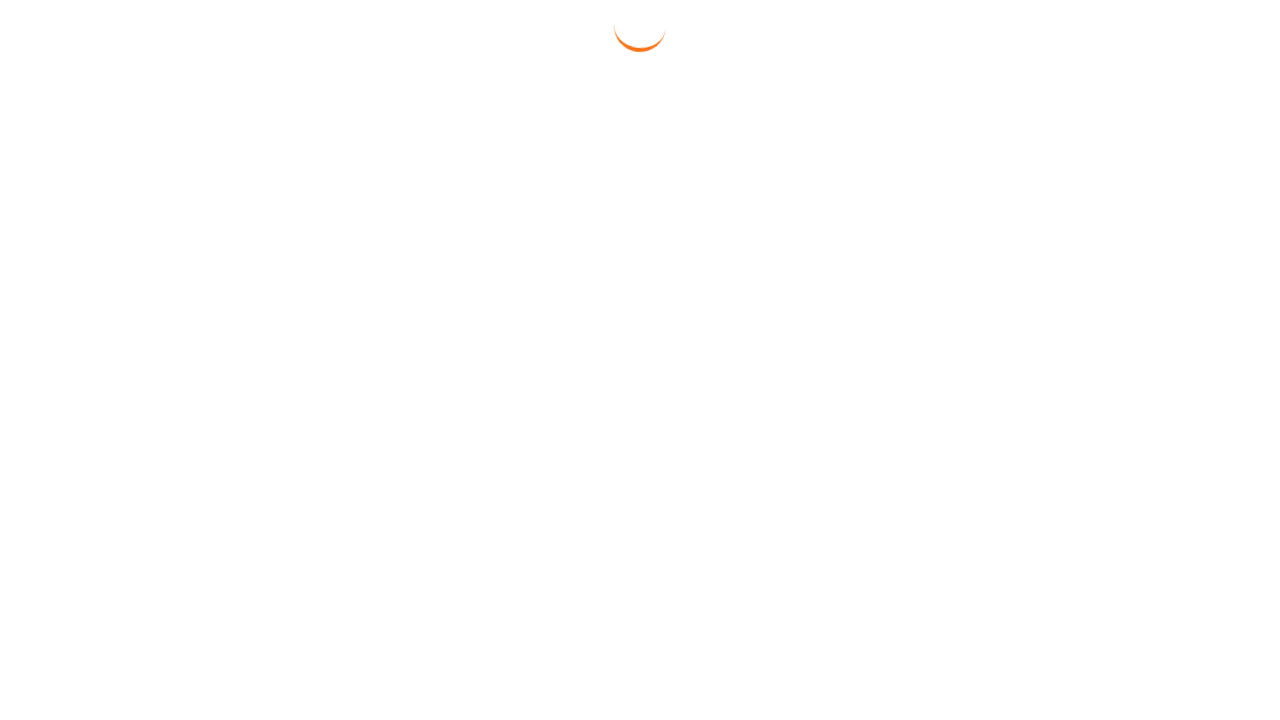

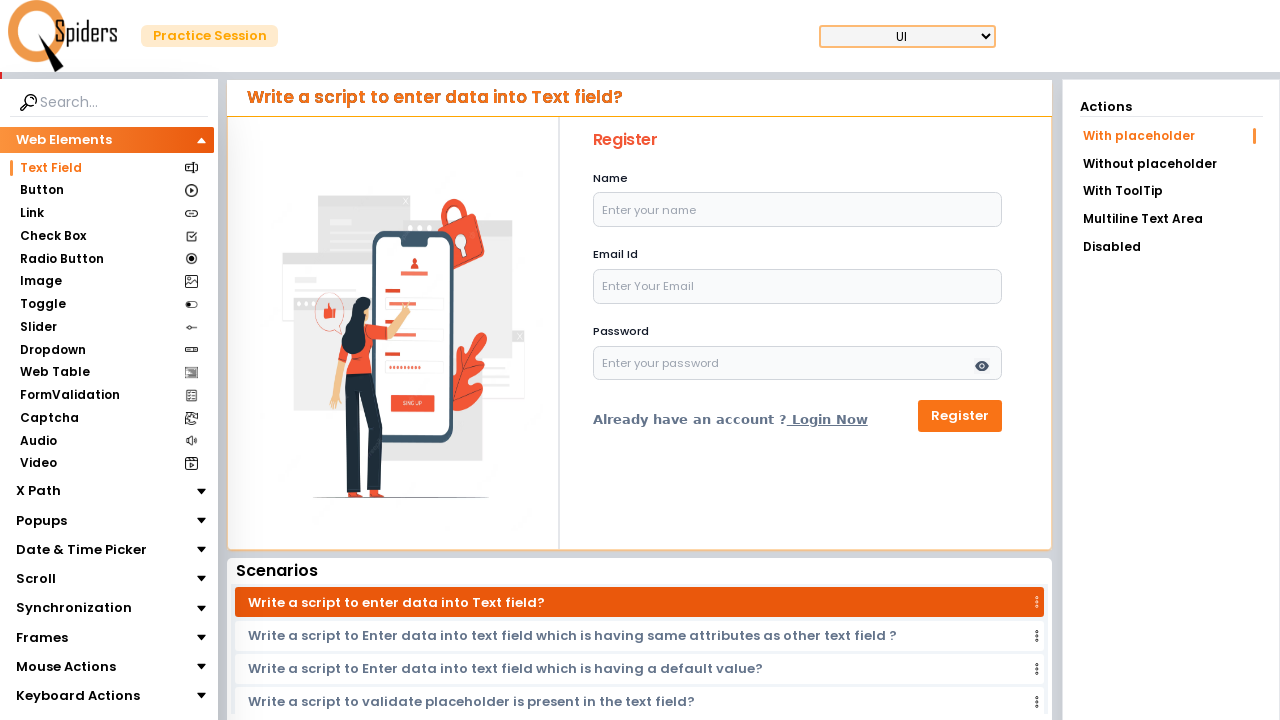